Tests table sorting functionality by clicking on a column header and verifying that the data is displayed in sorted order

Starting URL: https://rahulshettyacademy.com/seleniumPractise/#/offers

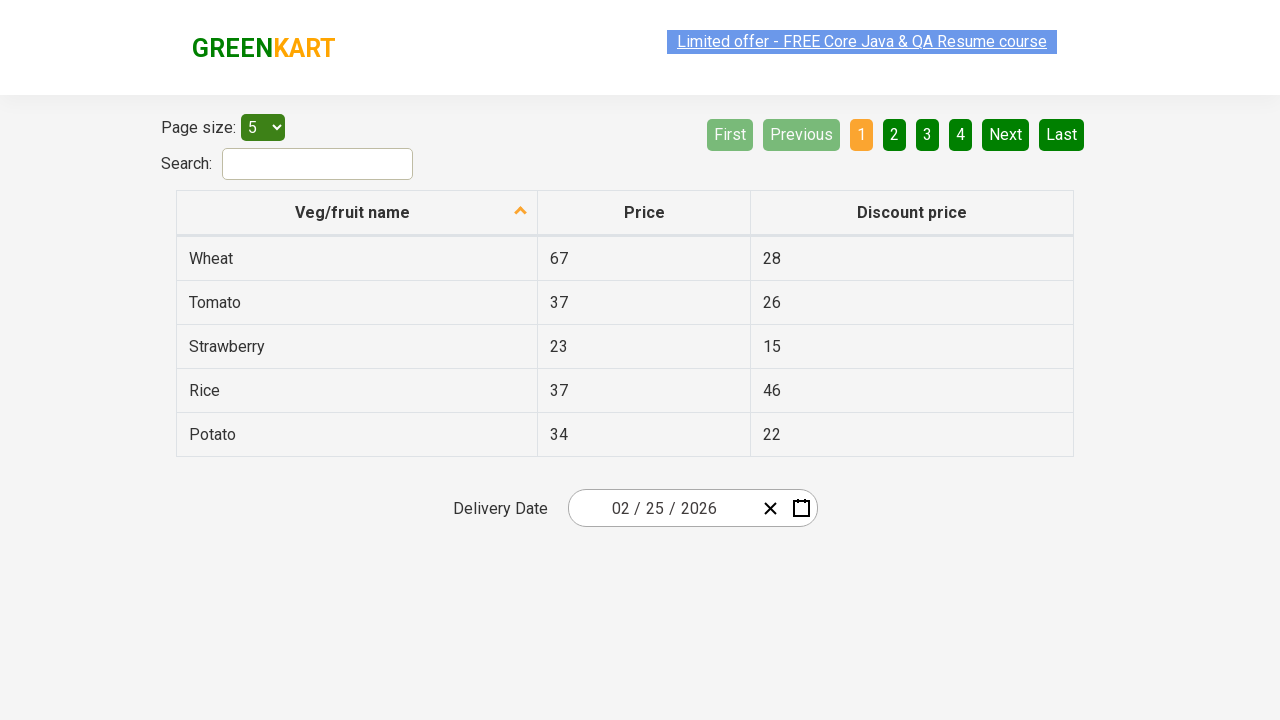

Clicked on first column header to sort table at (357, 213) on th:nth-child(1)
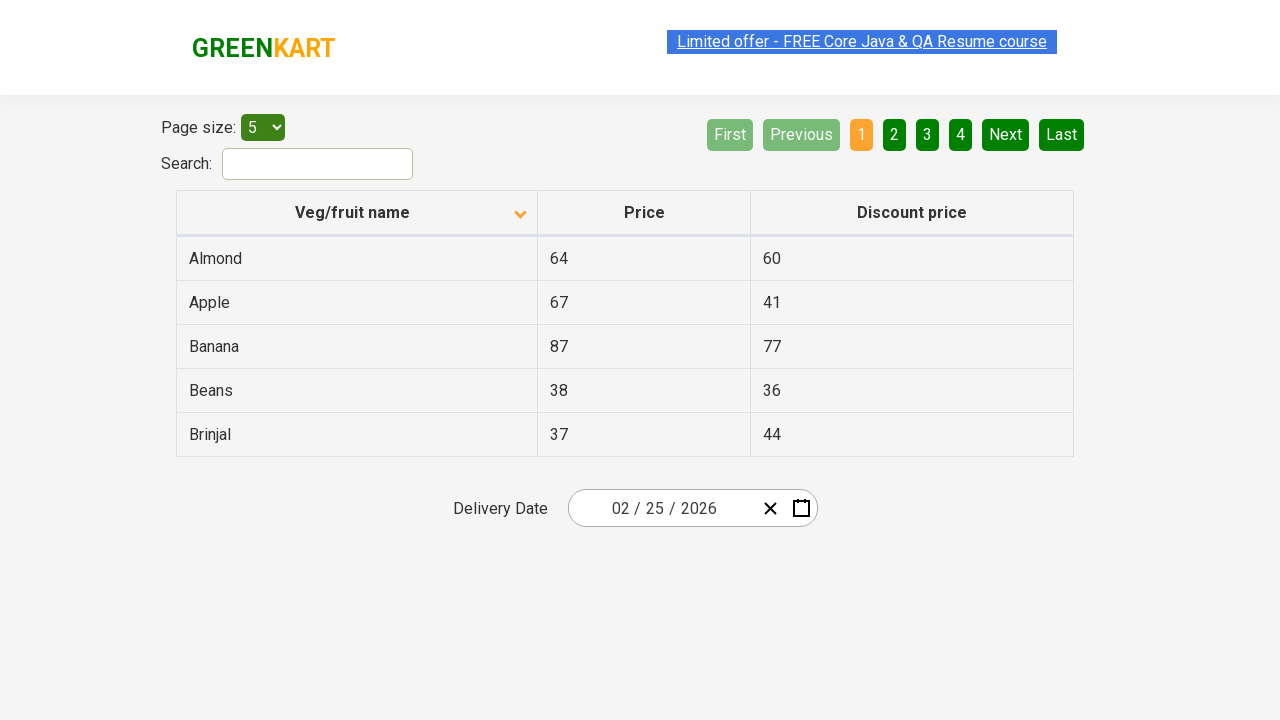

Located all vegetable names from first column
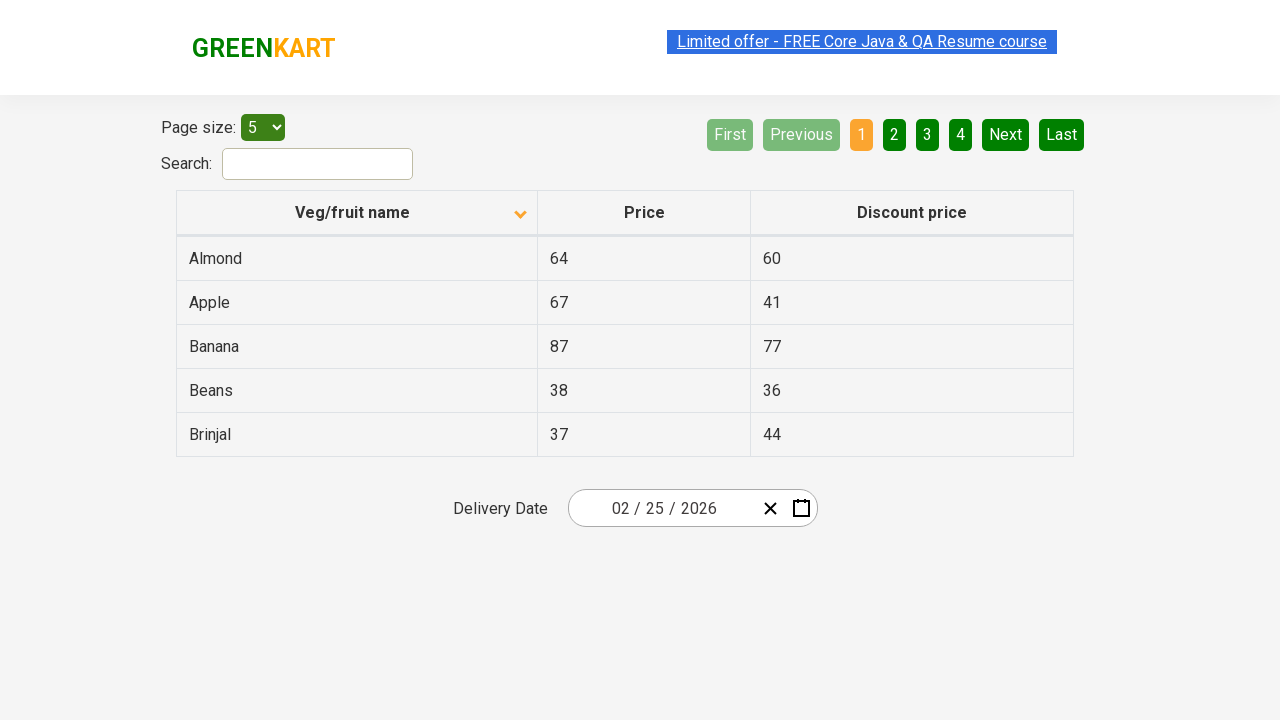

Extracted 5 vegetable names from table
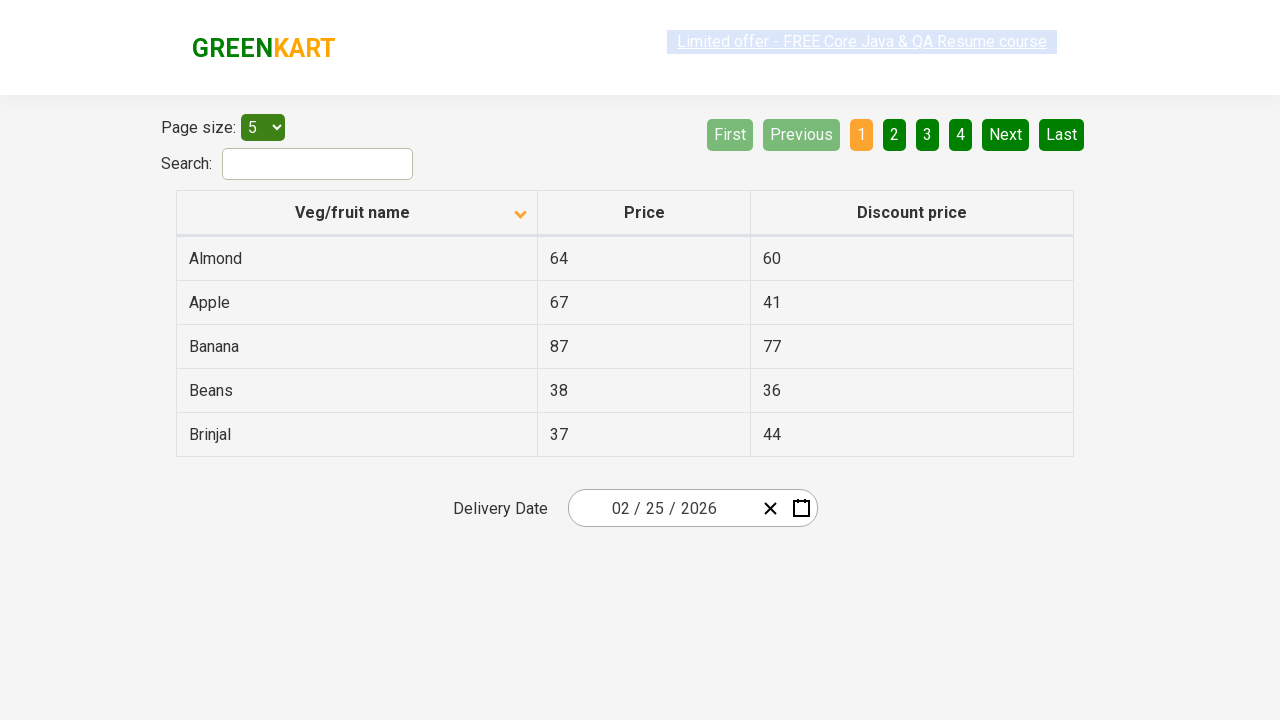

Created backup copy of browser-sorted vegetable list
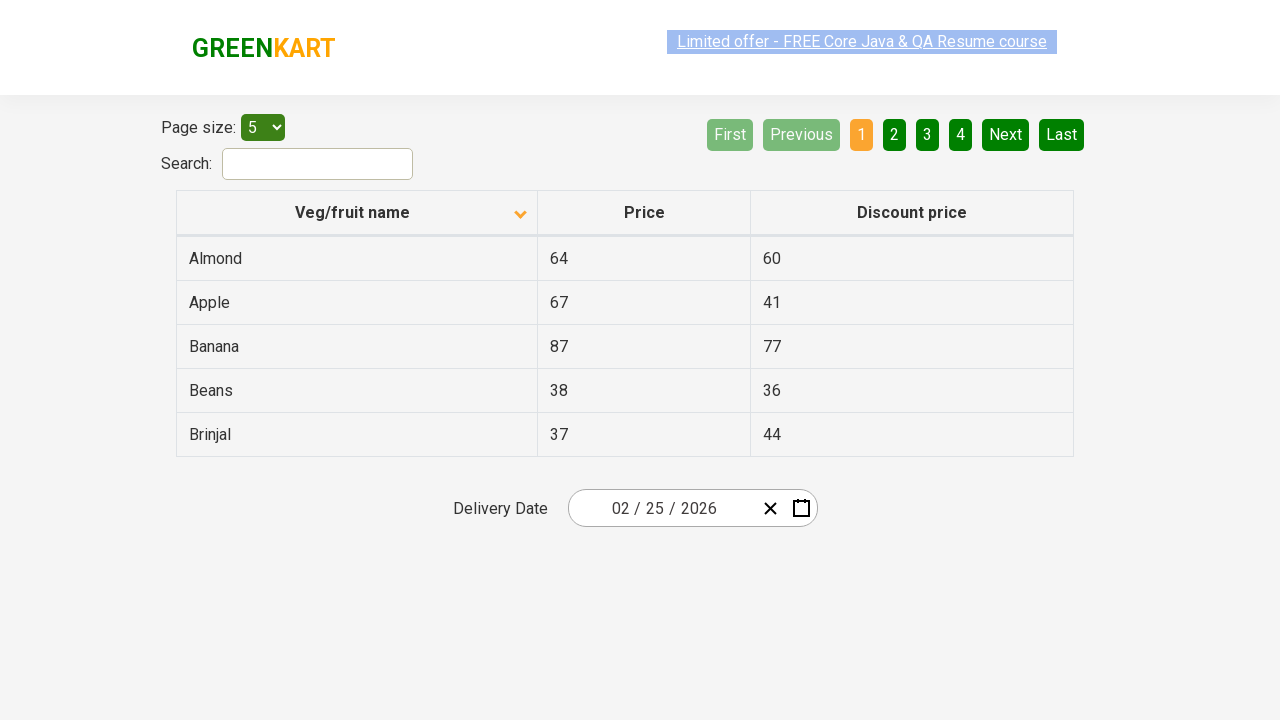

Sorted vegetable list programmatically for comparison
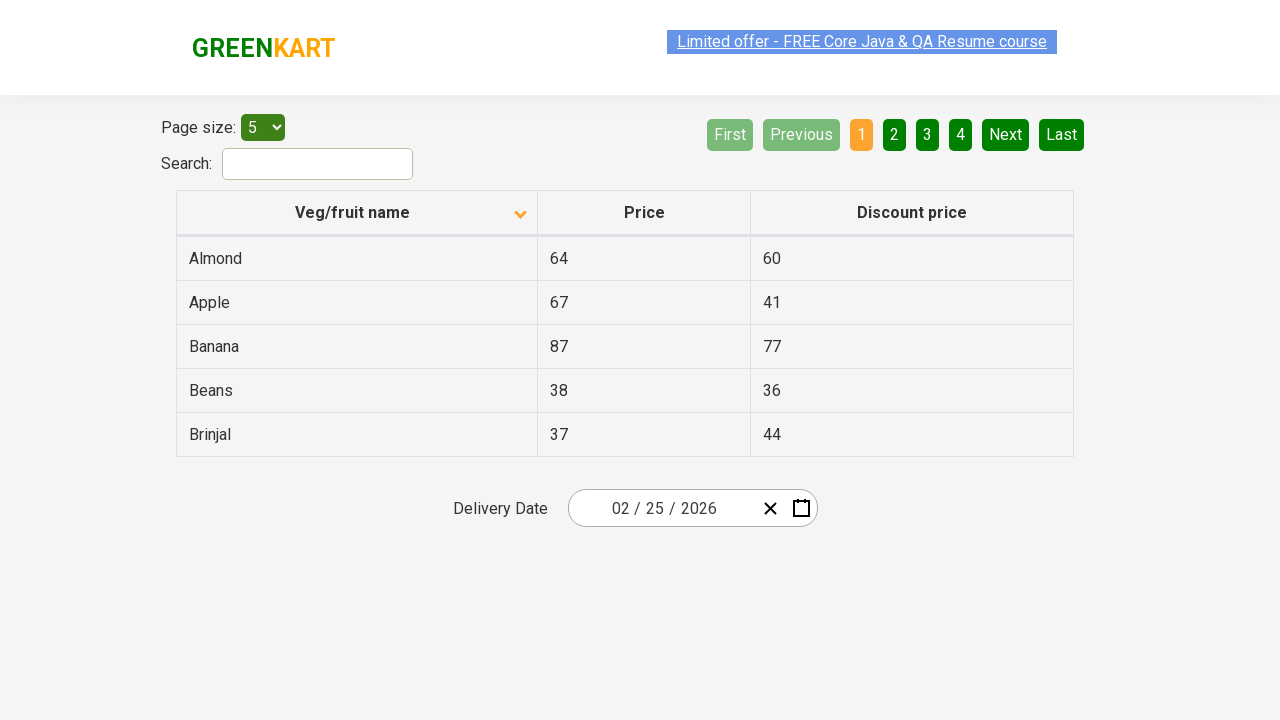

Verified that table sorting matches alphabetical order
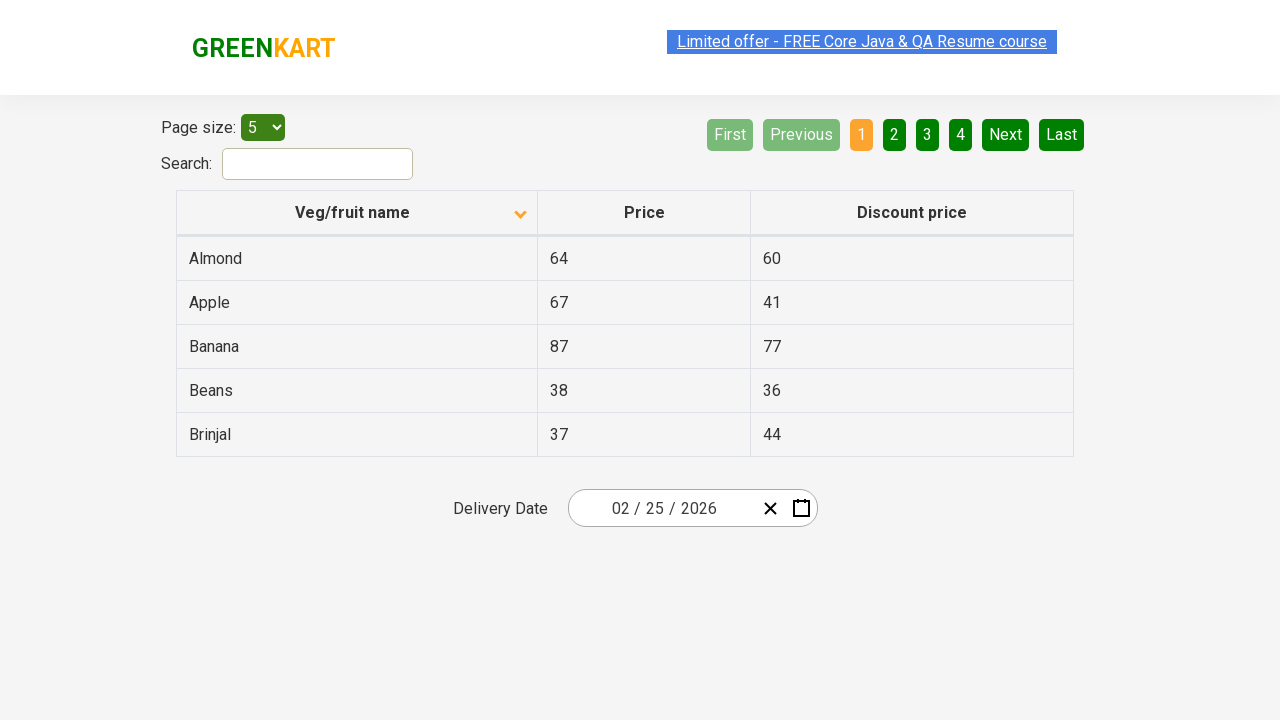

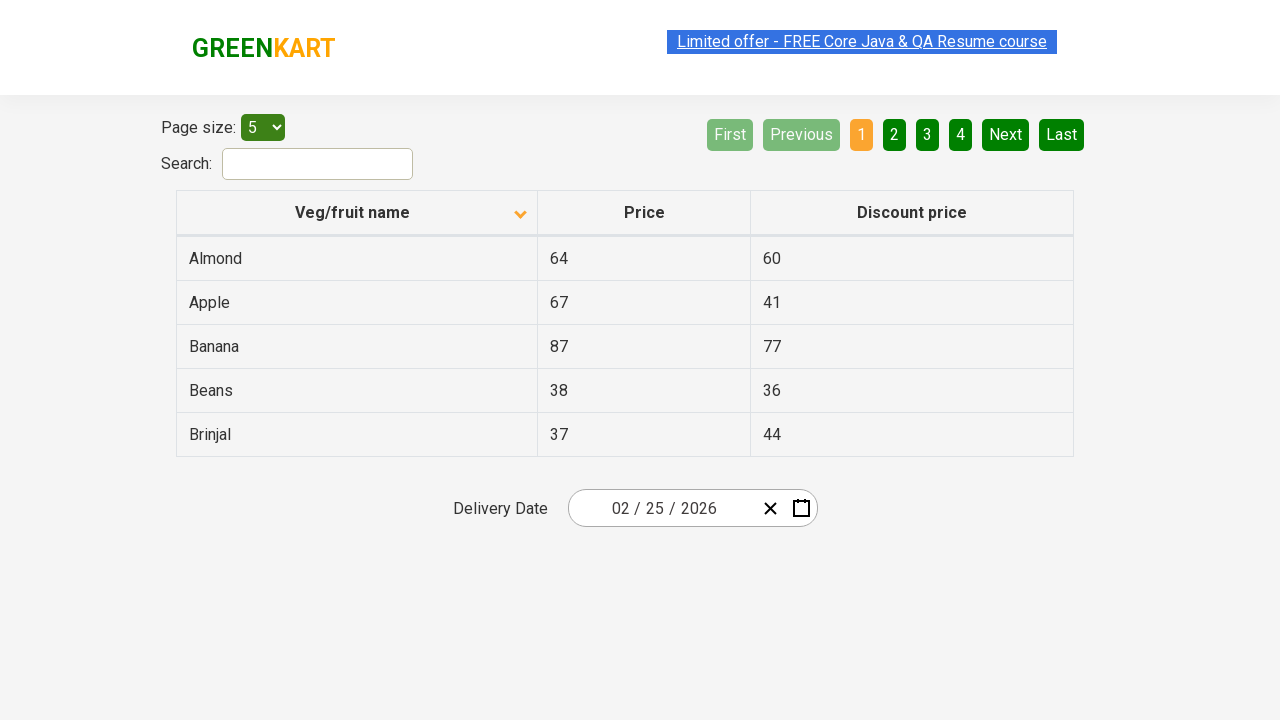